Fills the email field and clicks the Next button on Gmail login page

Starting URL: https://gmail.com

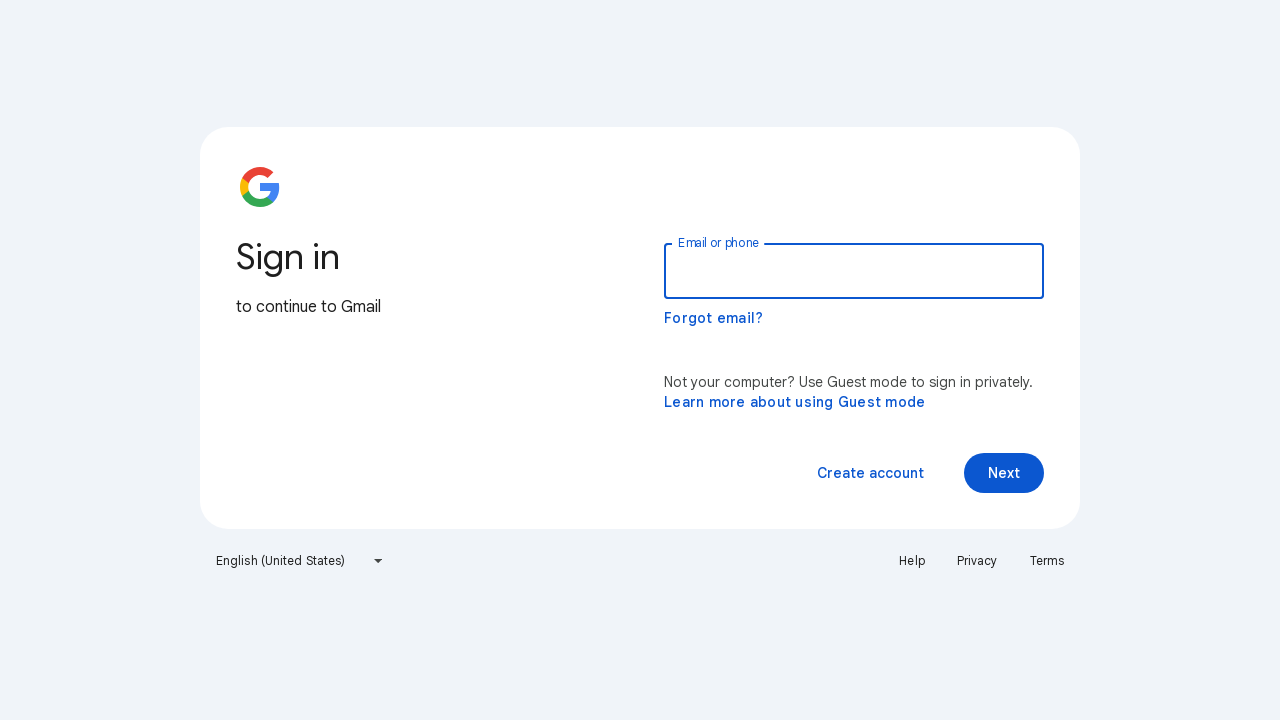

Filled email field with 'nag022' on //input[@aria-label='Email or phone']
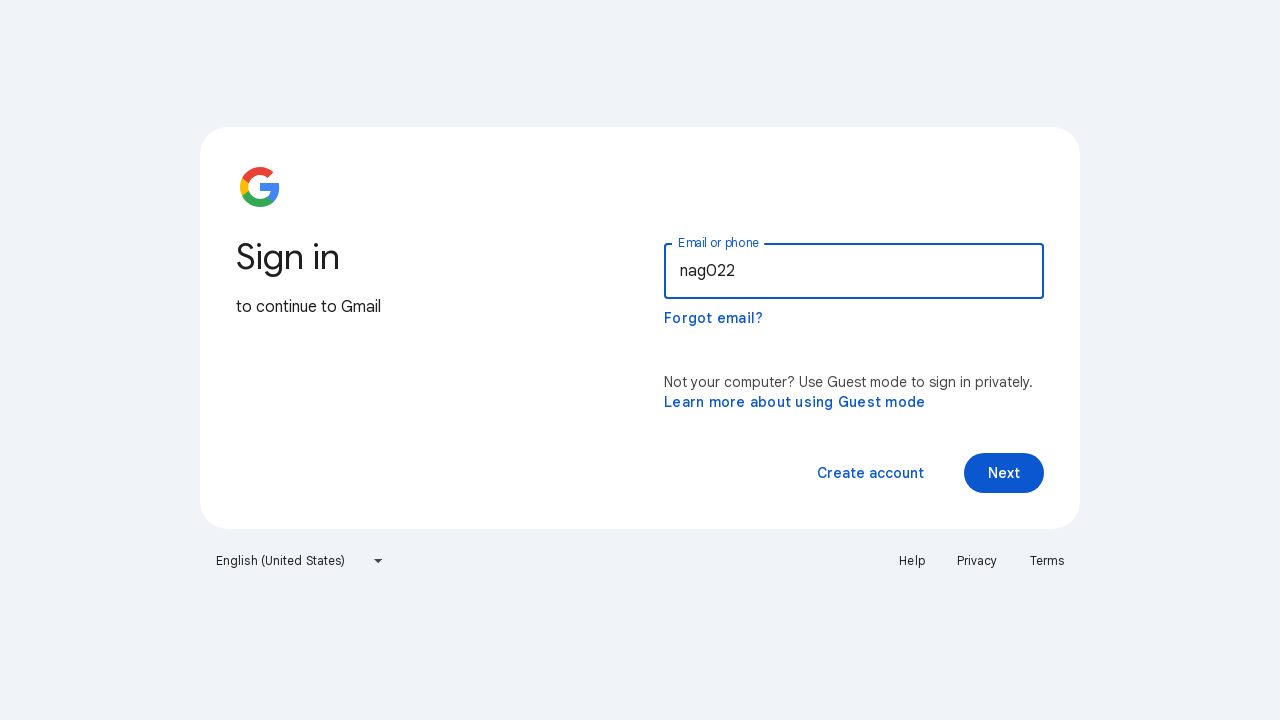

Located all Next button candidates
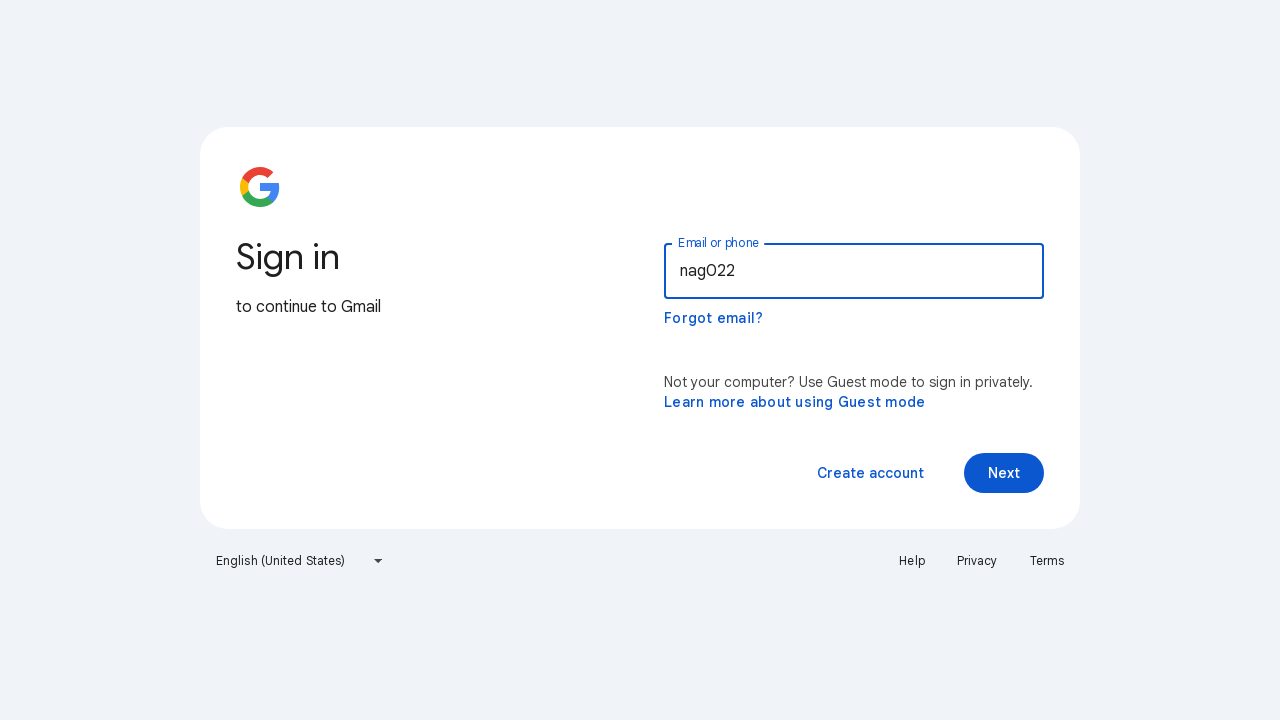

Clicked the Next button on Gmail login page at (1004, 473) on .VfPpkd-vQzf8d >> nth=1
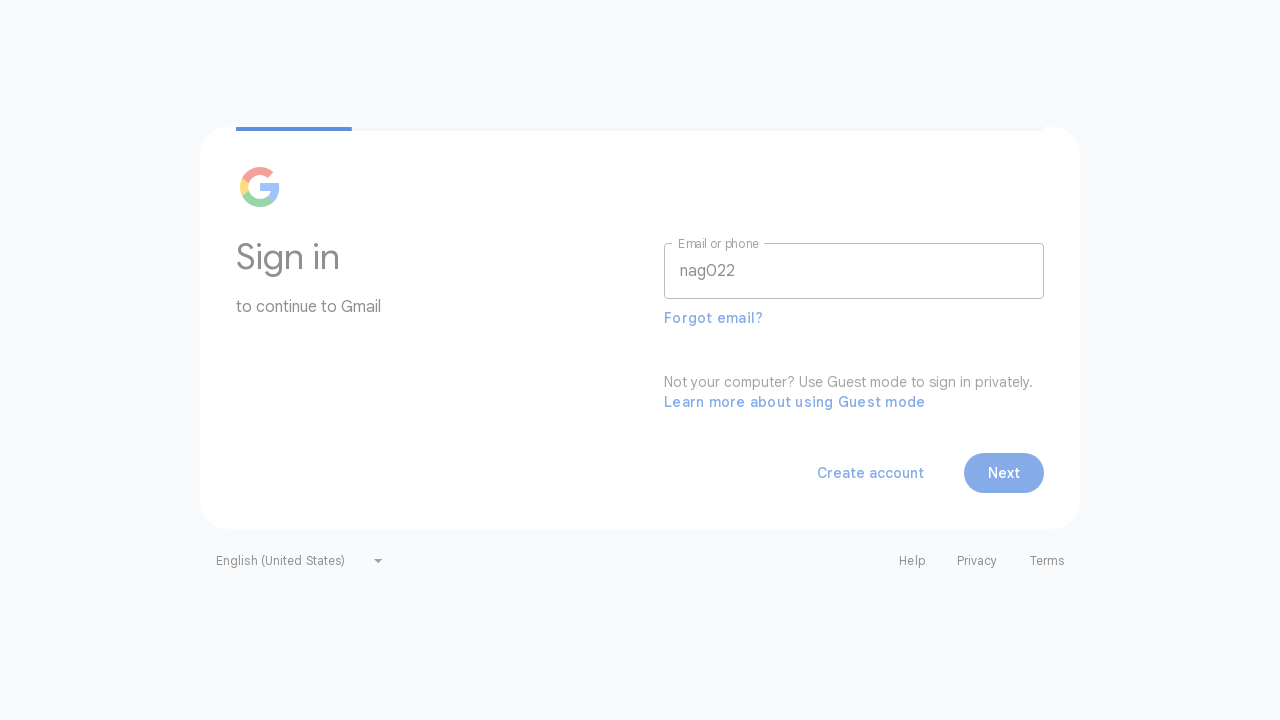

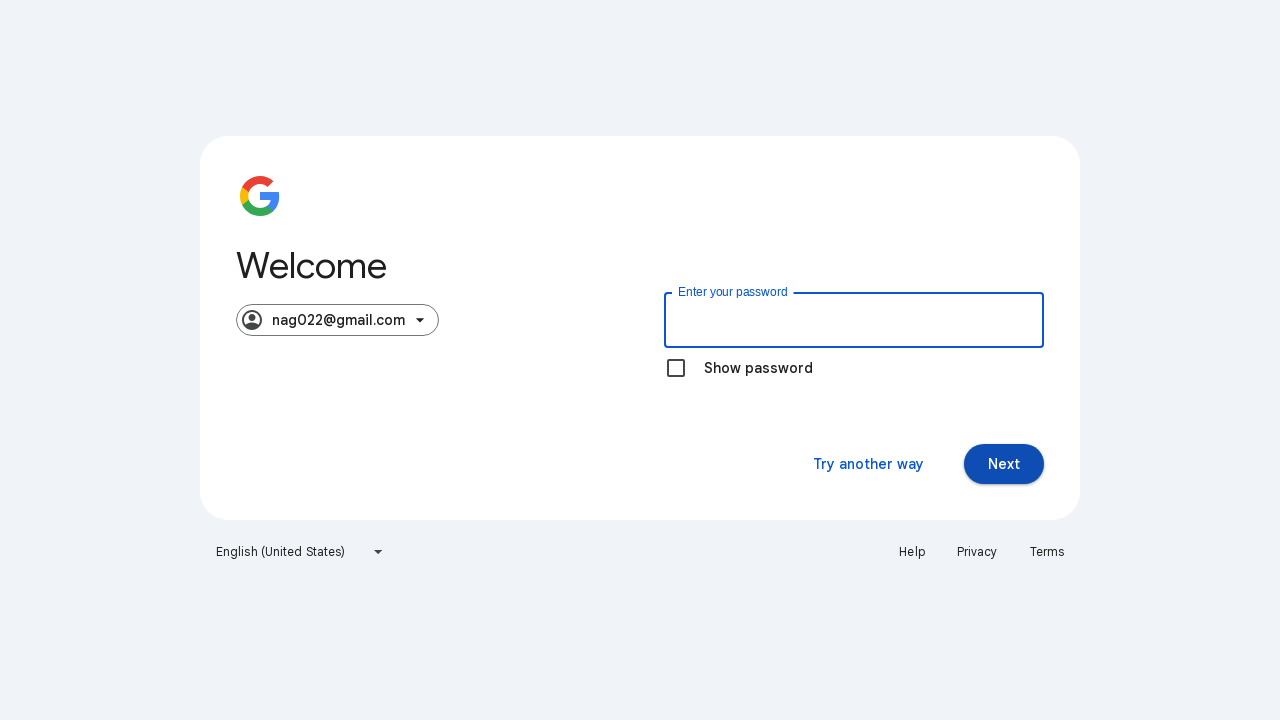